Tests timeout handling by clicking a button that triggers an AJAX request, then clicking on the success element once it appears.

Starting URL: http://www.uitestingplayground.com/ajax

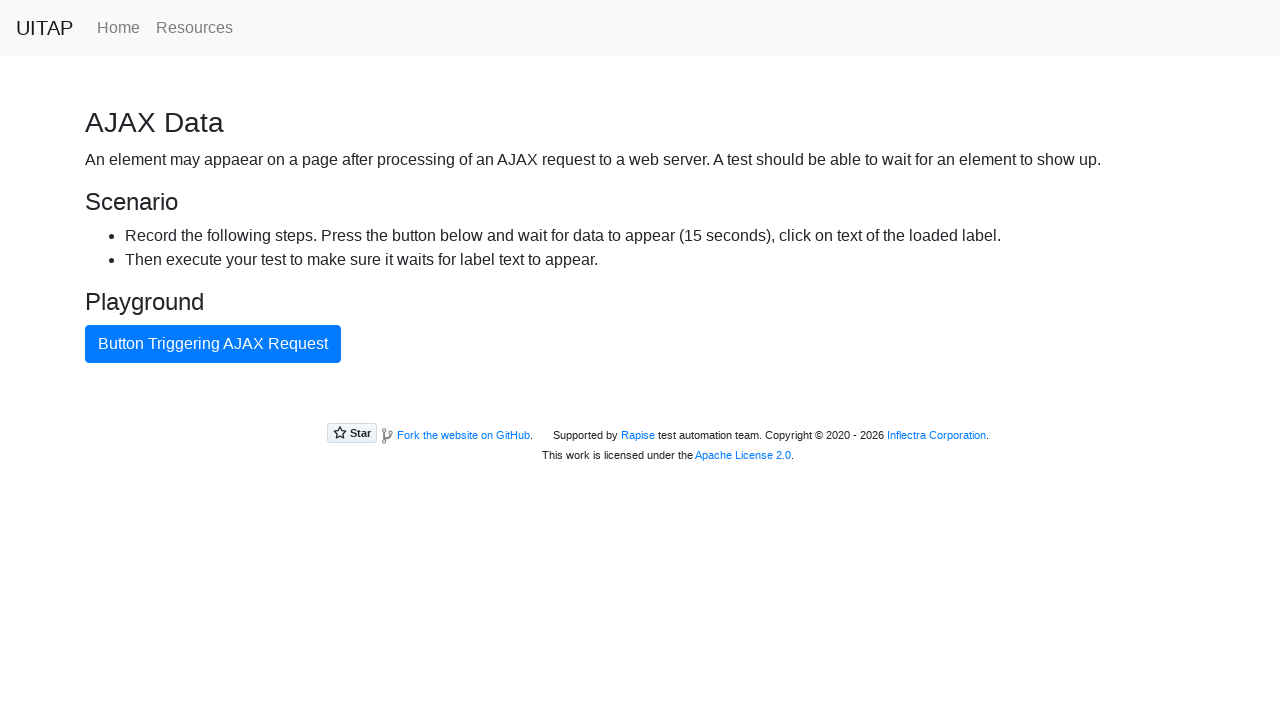

Clicked button triggering AJAX request at (213, 344) on internal:text="Button Triggering AJAX Request"i
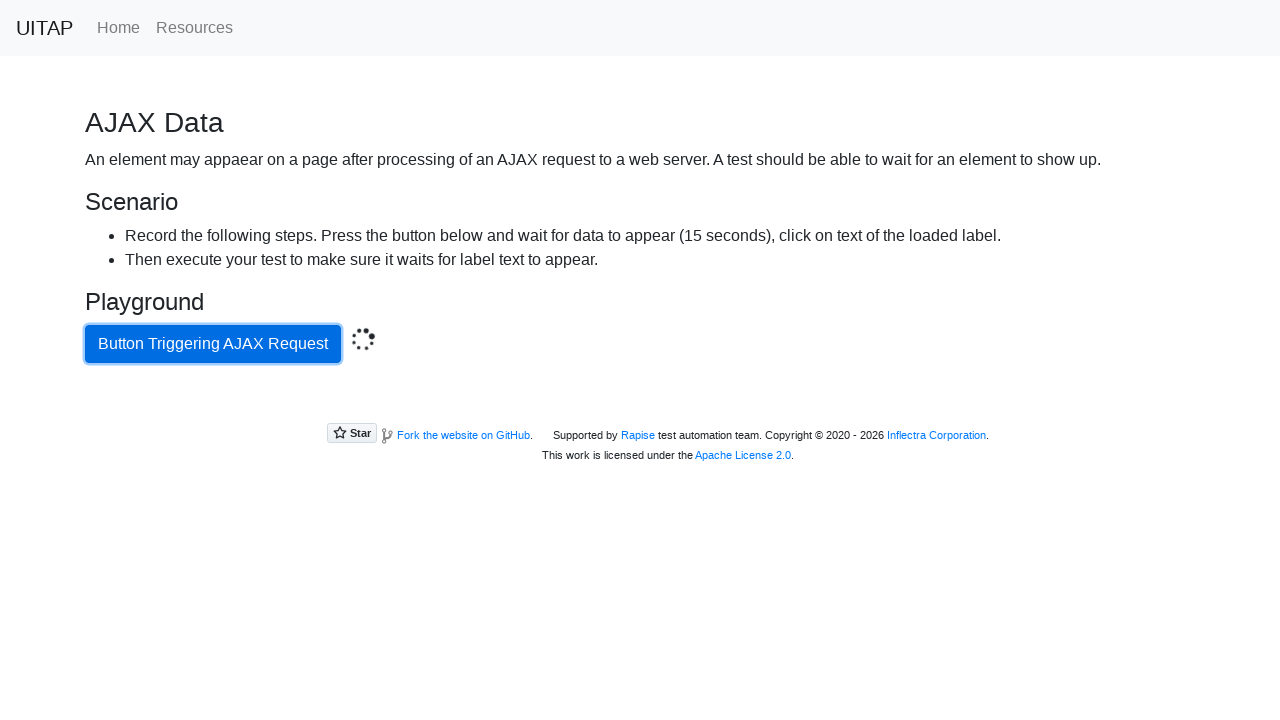

Located success element
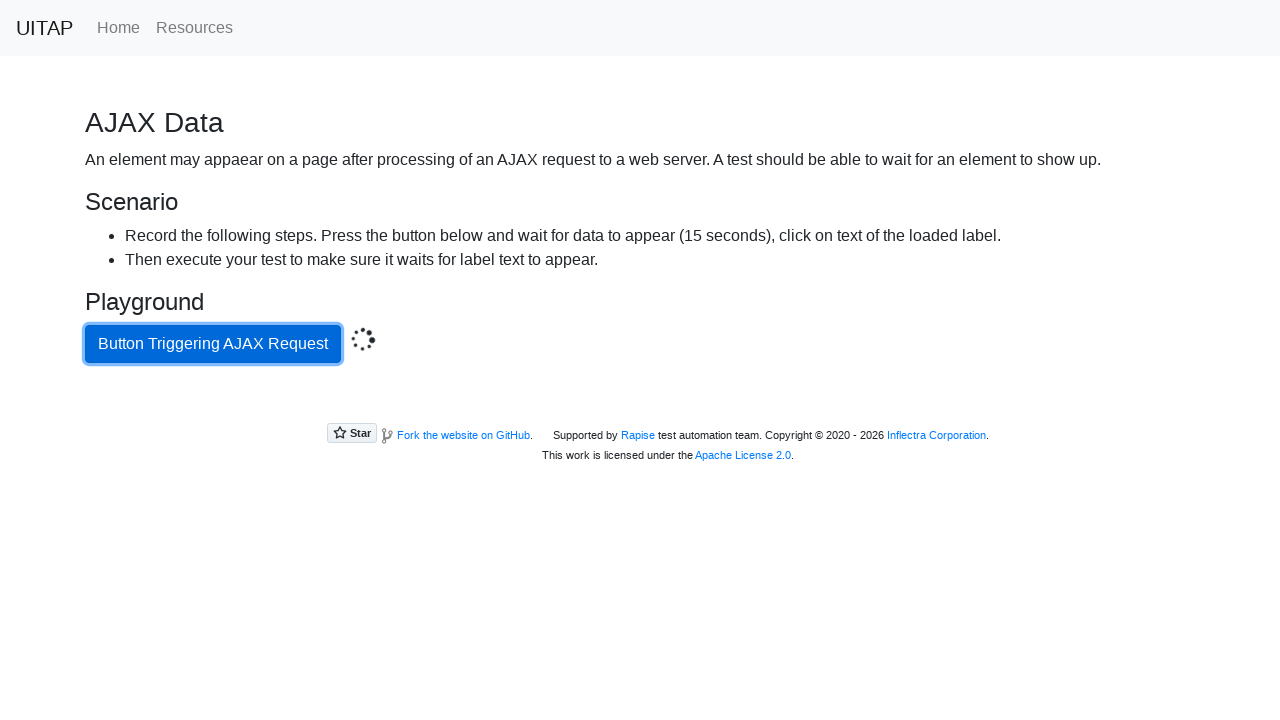

Clicked success element after AJAX request completed at (640, 405) on .bg-success
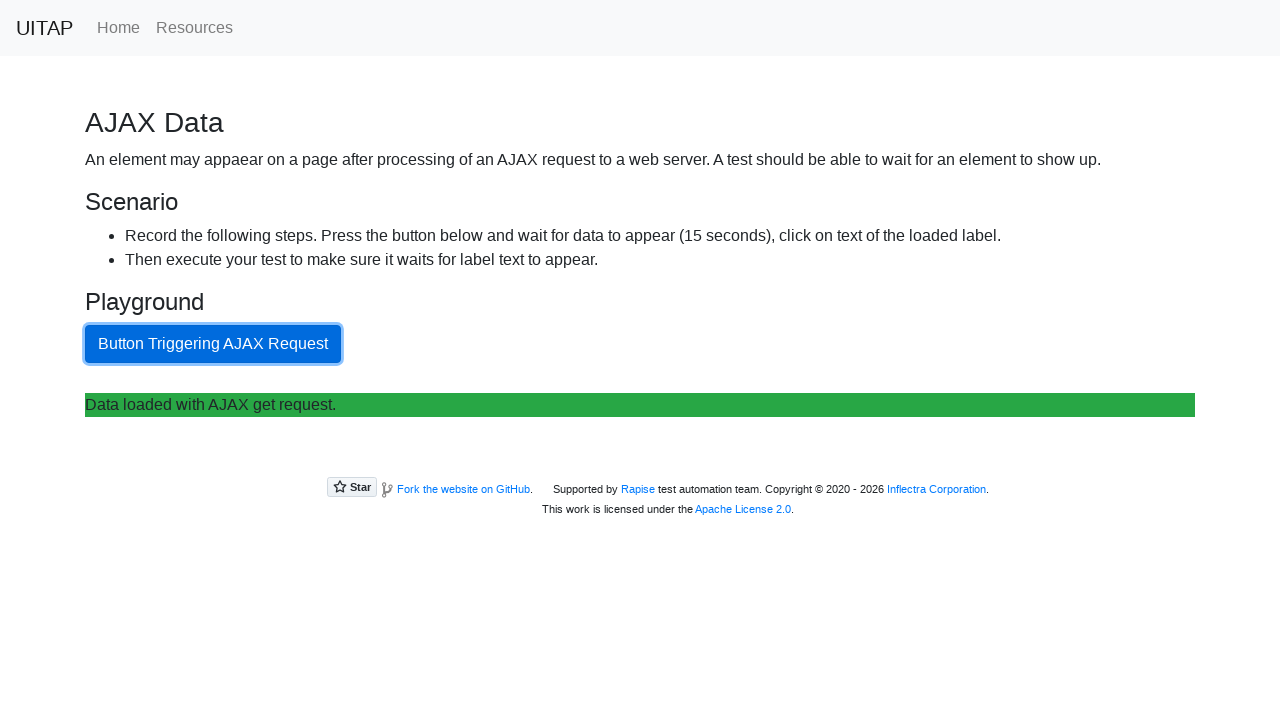

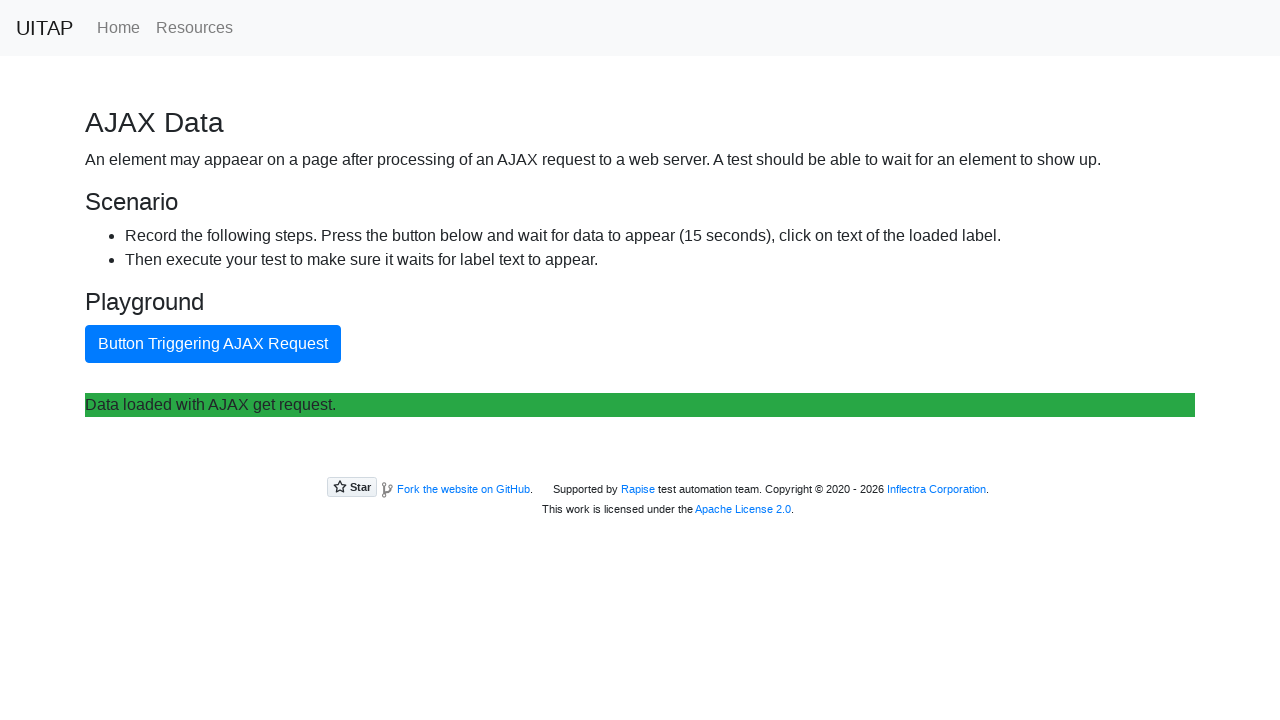